Tests A/B test opt-out by visiting the page, checking if in A/B test, then adding an opt-out cookie, refreshing, and verifying the page shows "No A/B Test"

Starting URL: http://the-internet.herokuapp.com/abtest

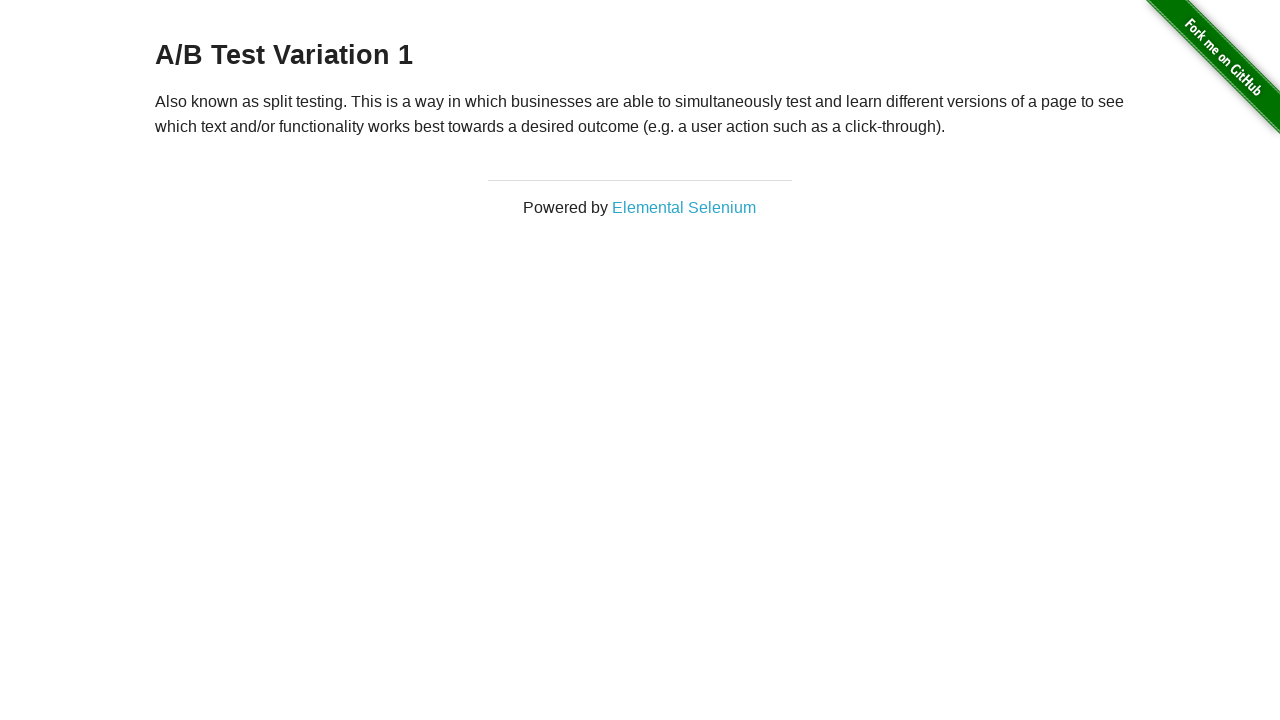

Navigated to A/B test page
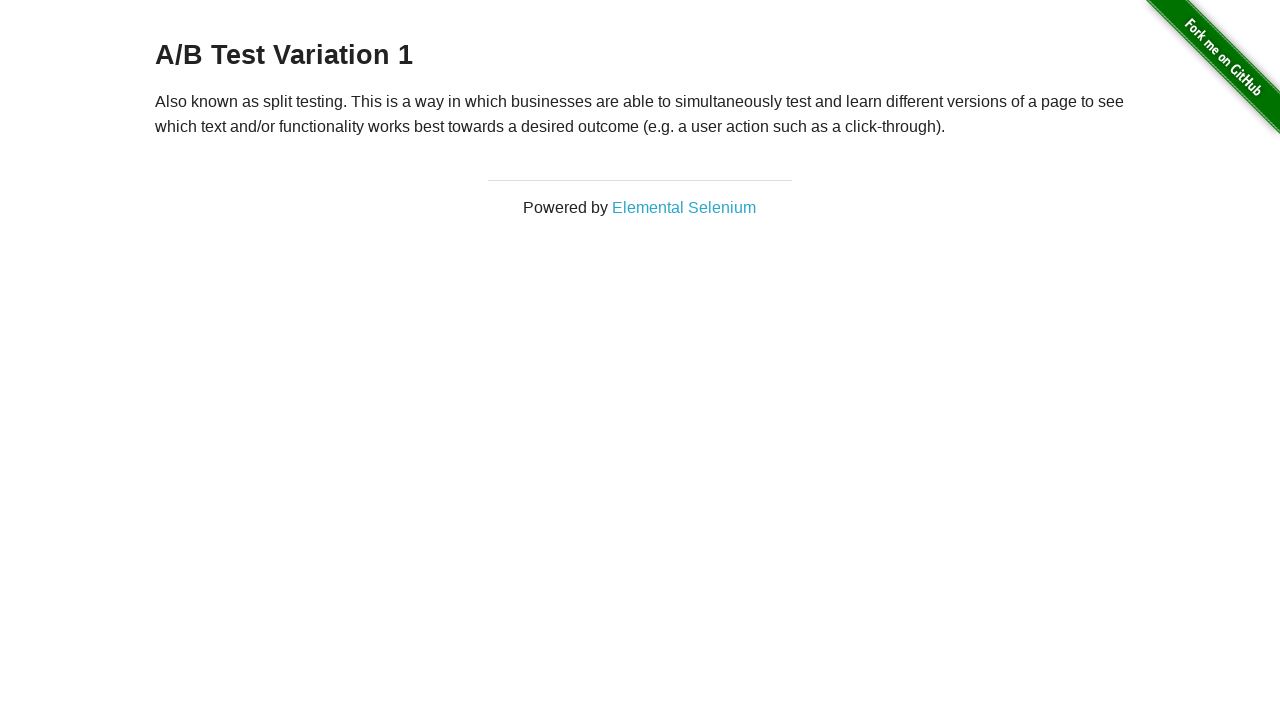

Located heading element
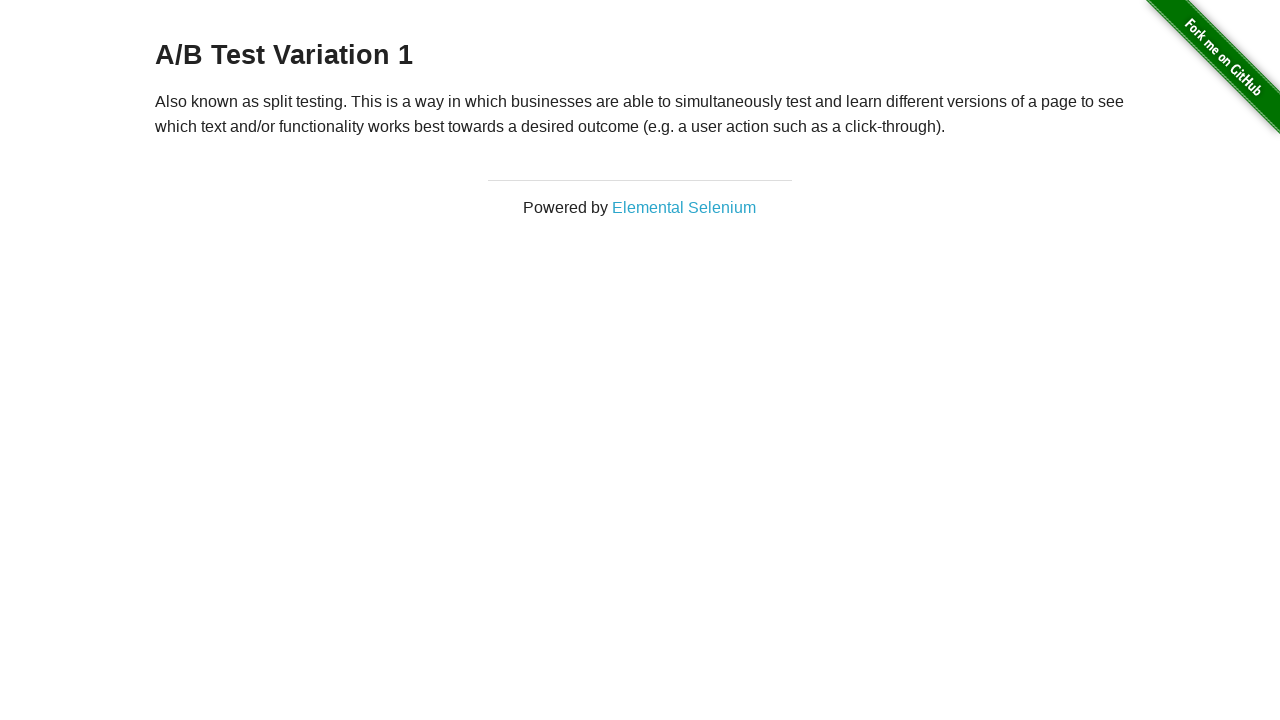

Retrieved heading text: 'A/B Test Variation 1'
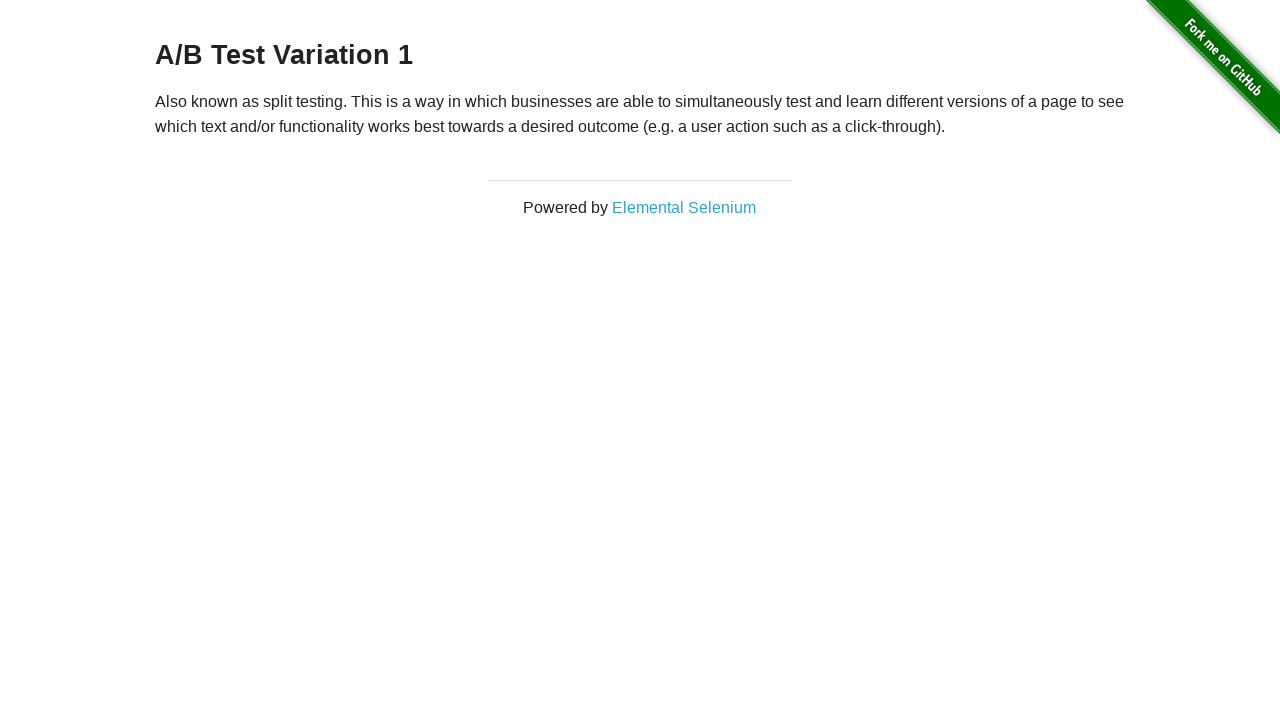

Added optimizelyOptOut cookie to opt out of A/B test
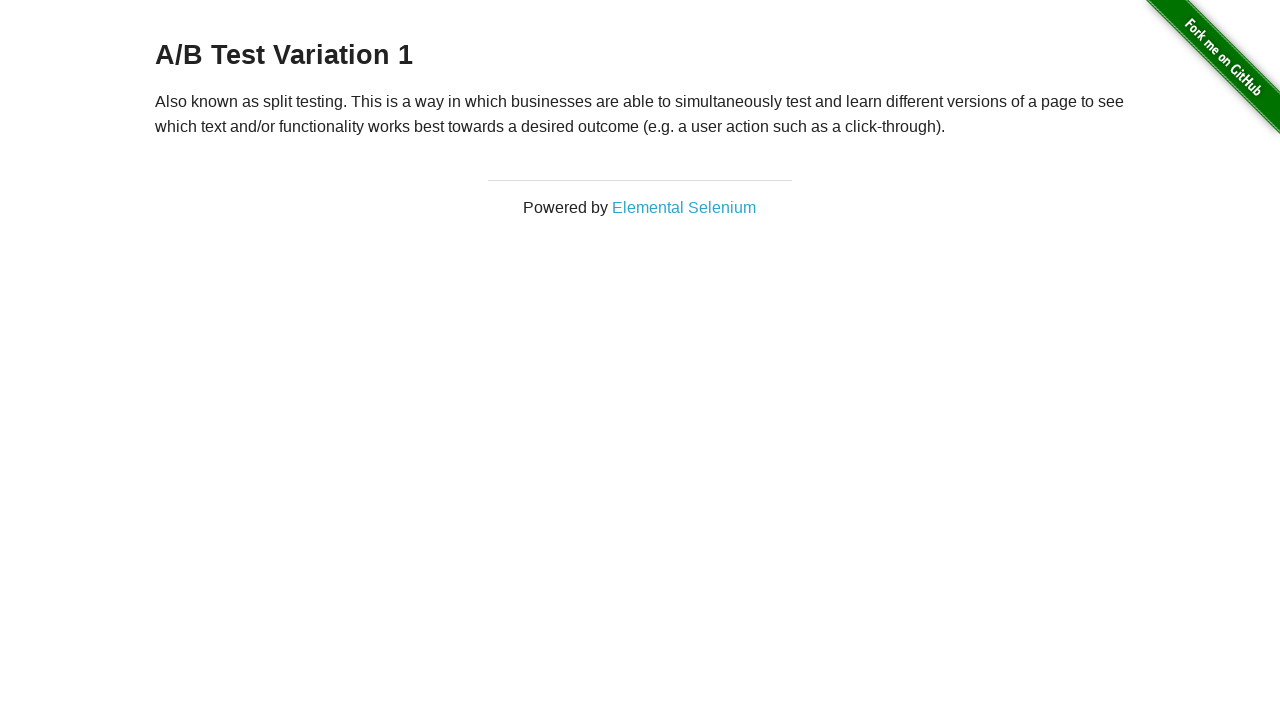

Reloaded page after adding opt-out cookie
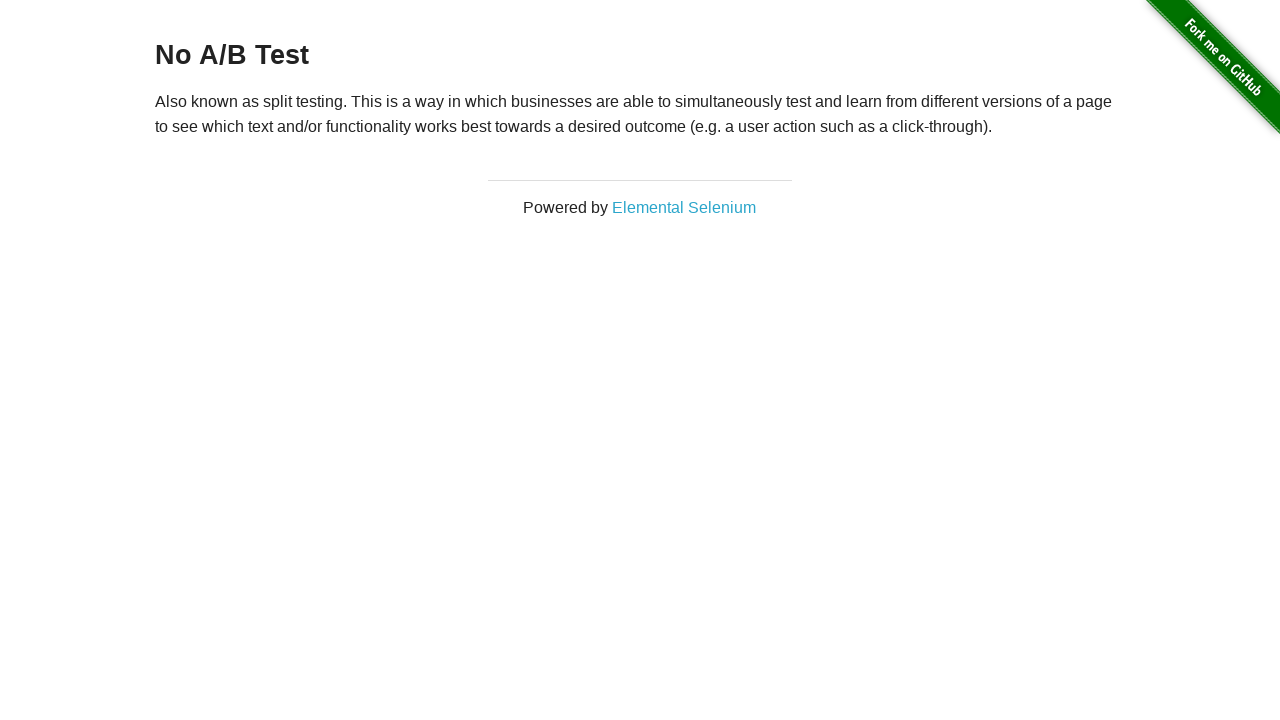

Verified heading element is present after opt-out
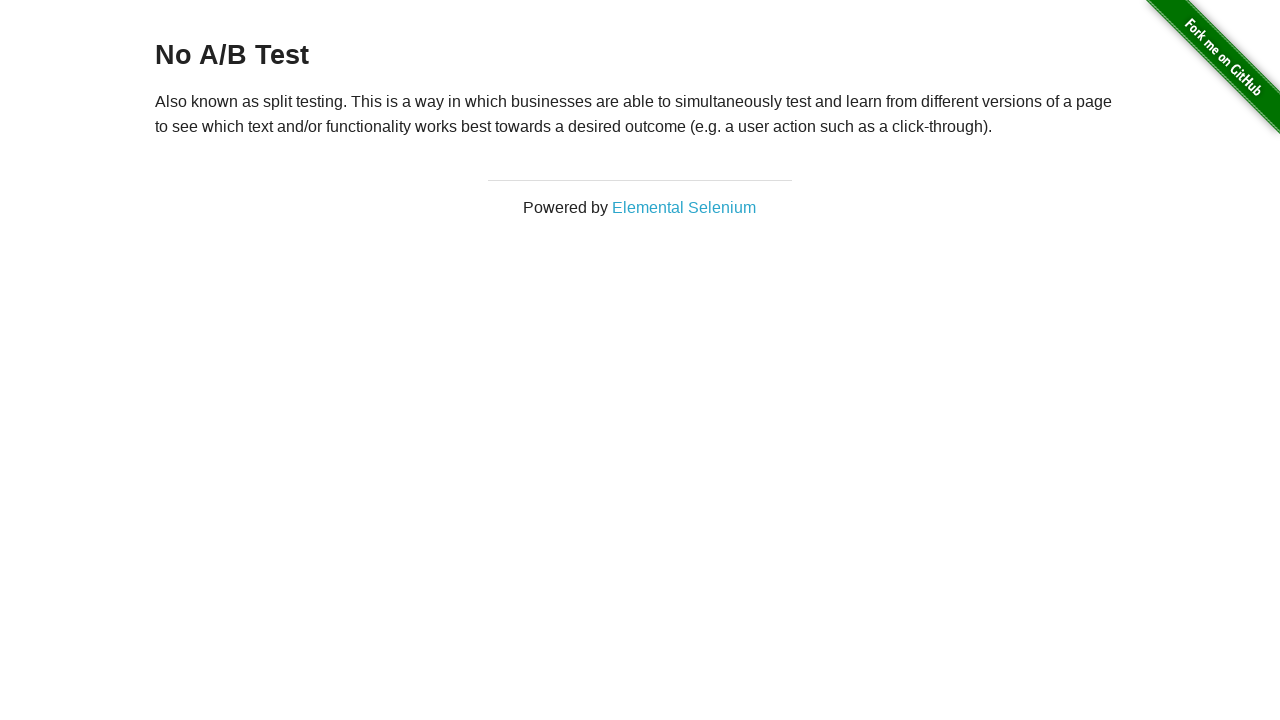

Confirmed page shows 'No A/B Test' message: 'No A/B Test'
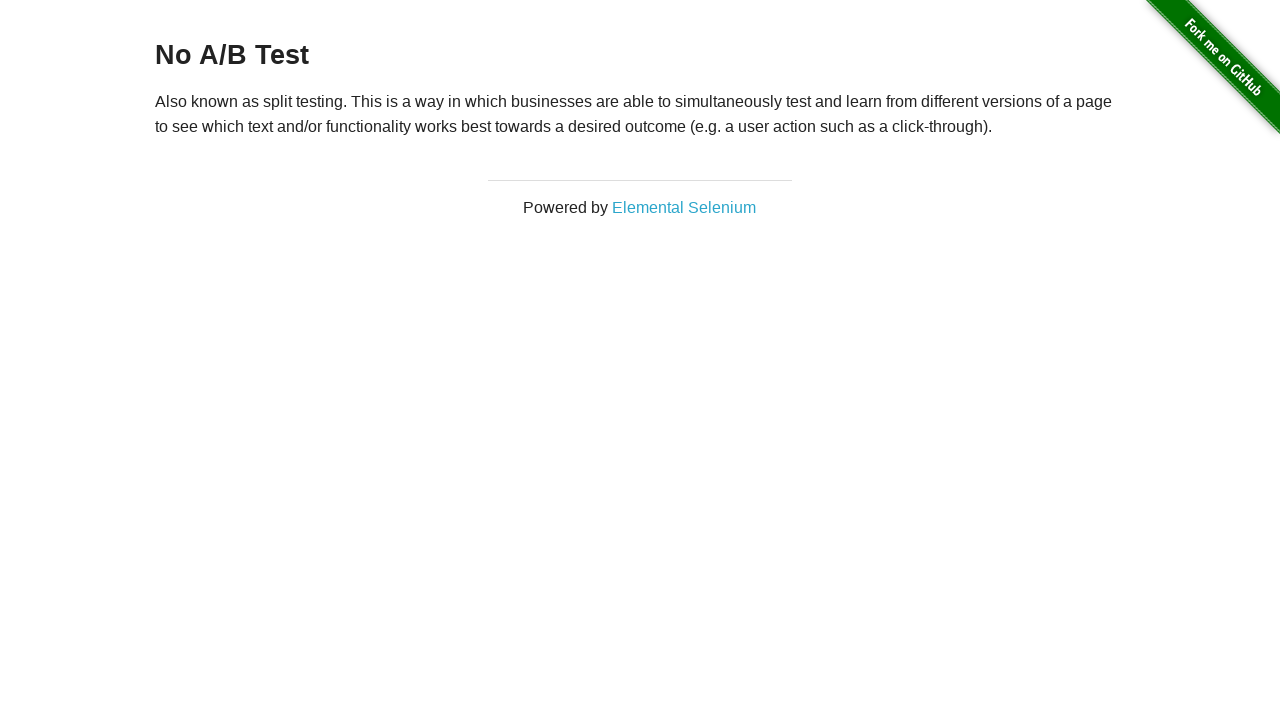

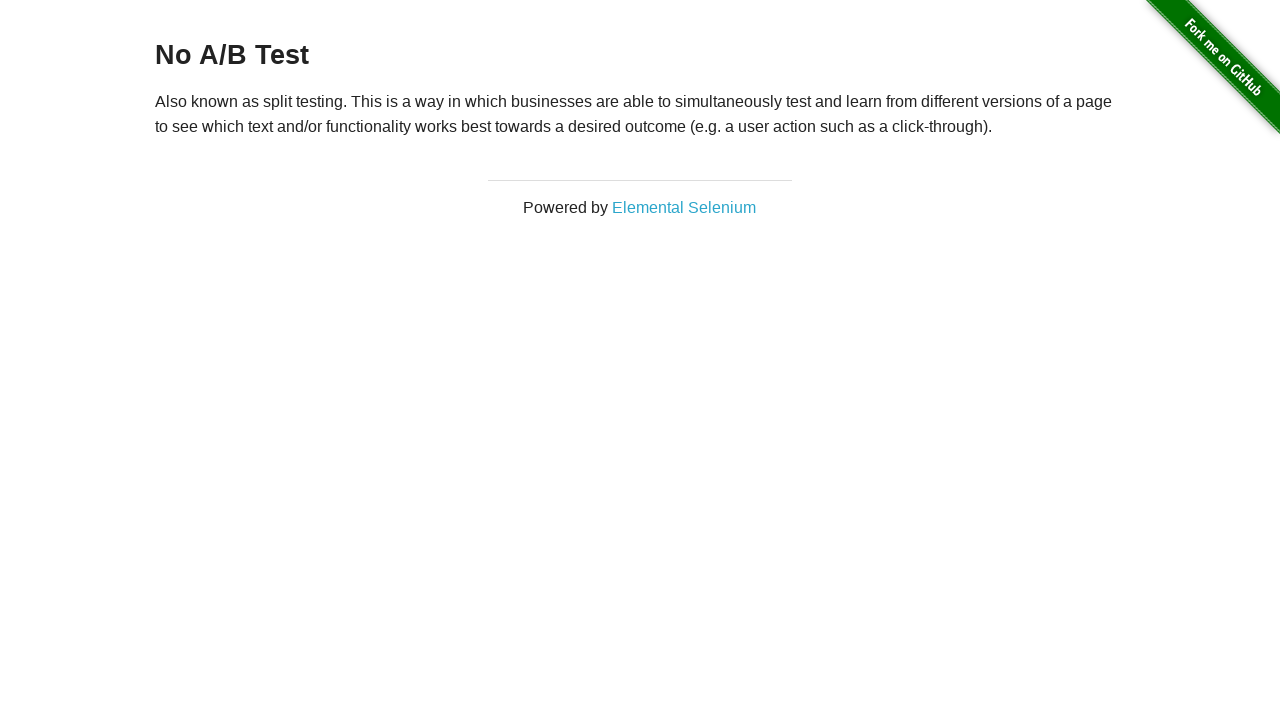